Tests window handling using a reusable method to switch to a window by title

Starting URL: https://the-internet.herokuapp.com/windows

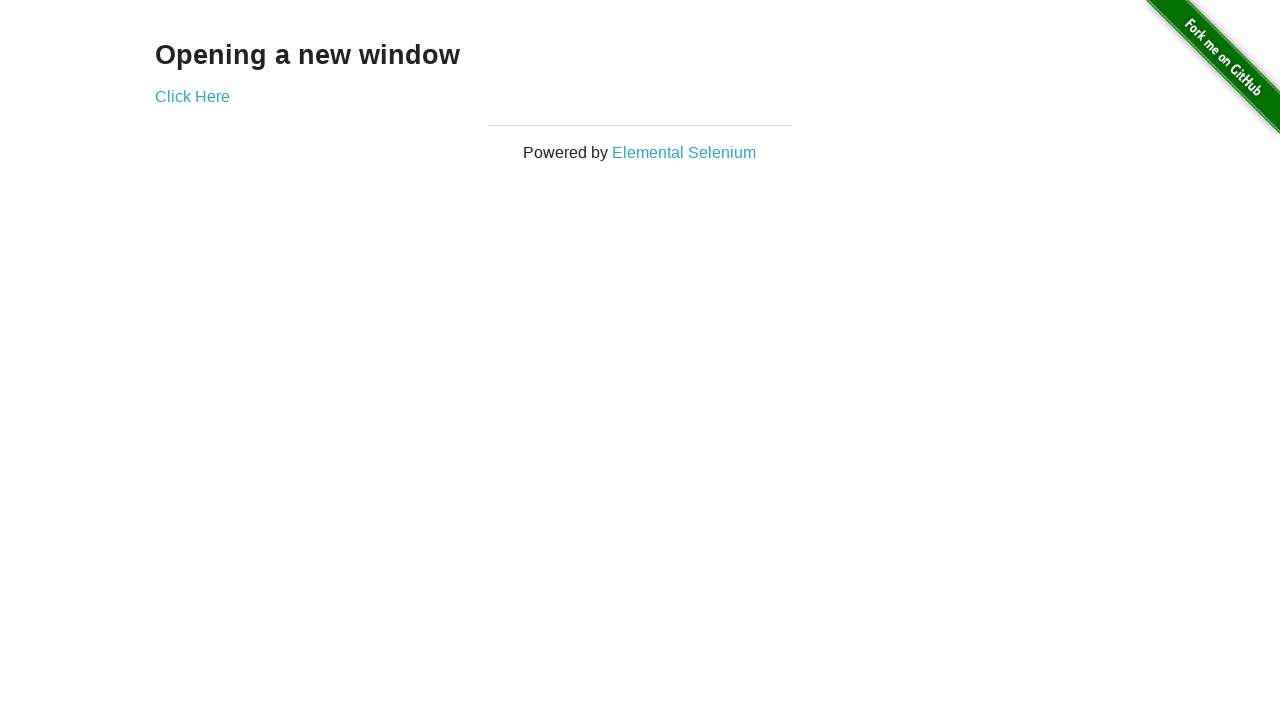

Clicked 'Click Here' link to open new window at (192, 96) on text='Click Here'
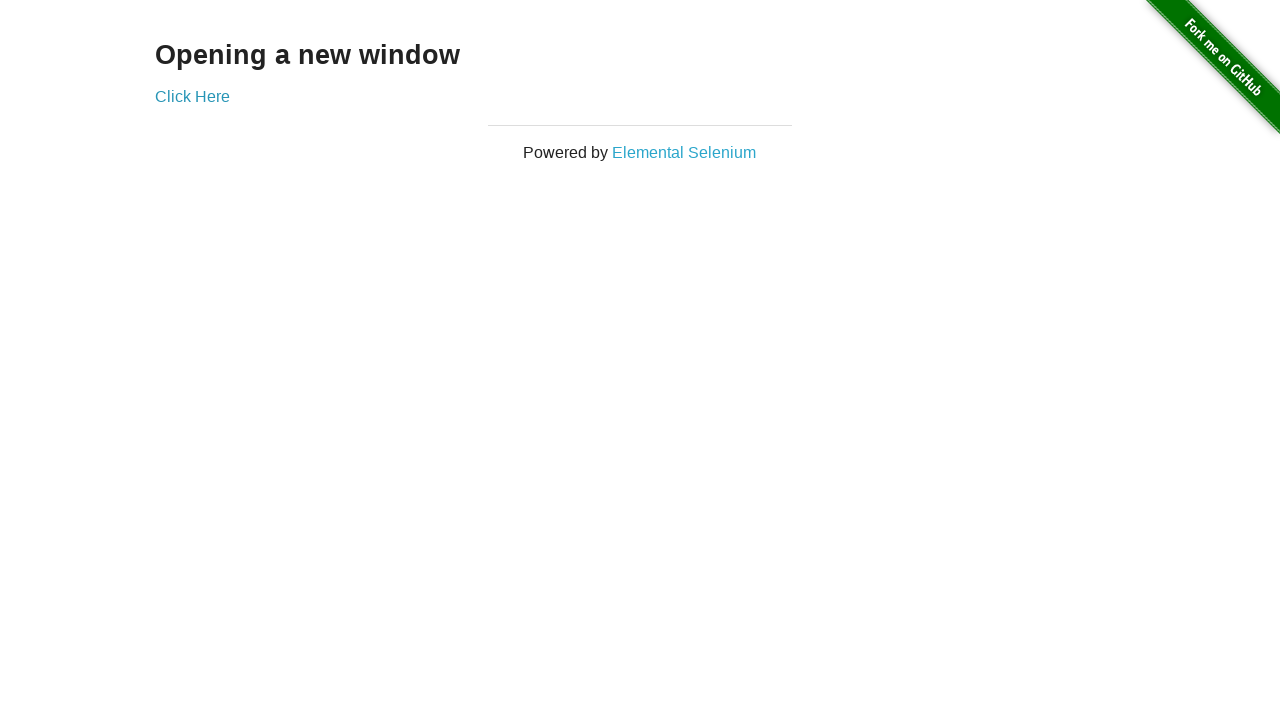

New window popup captured
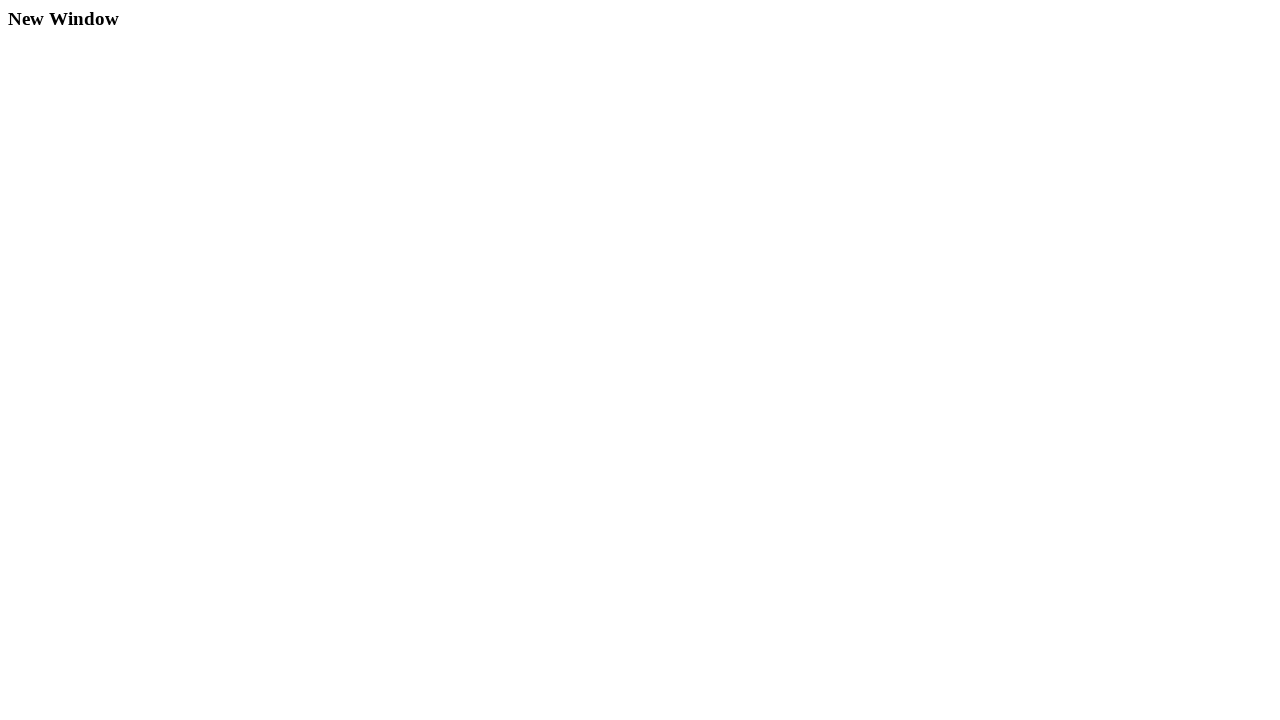

New window loaded
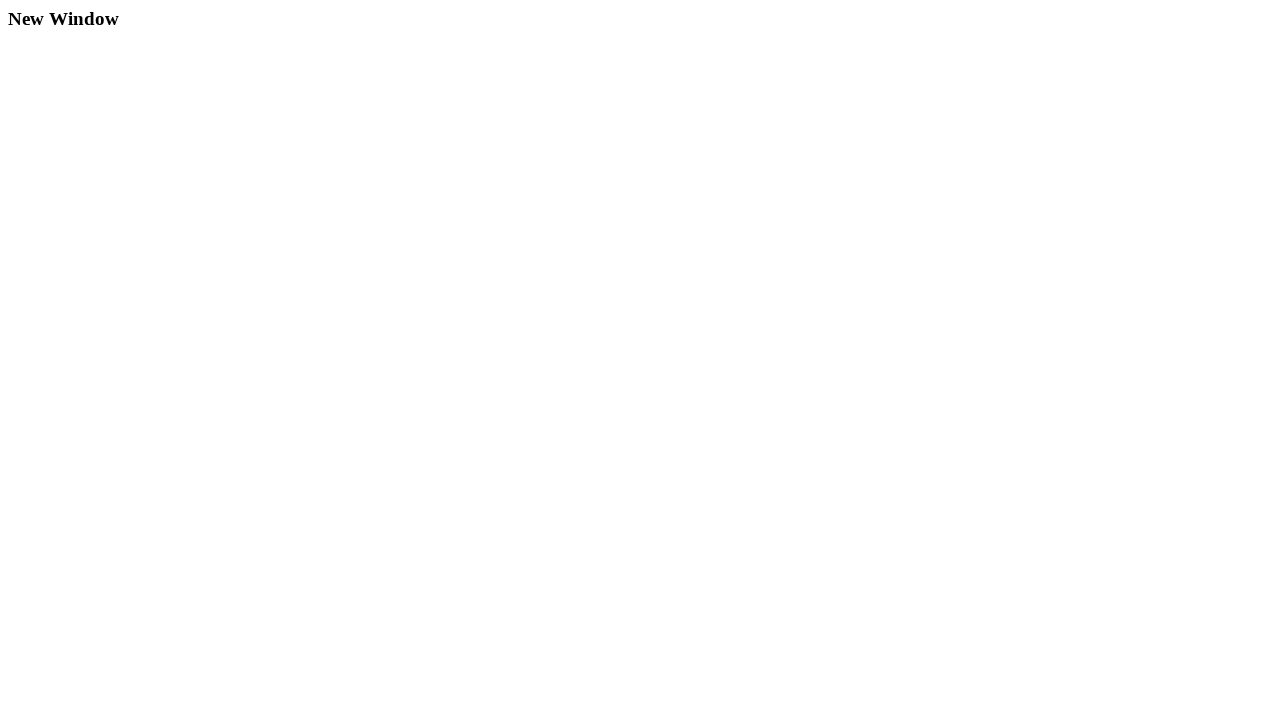

Verified new window title is 'New Window'
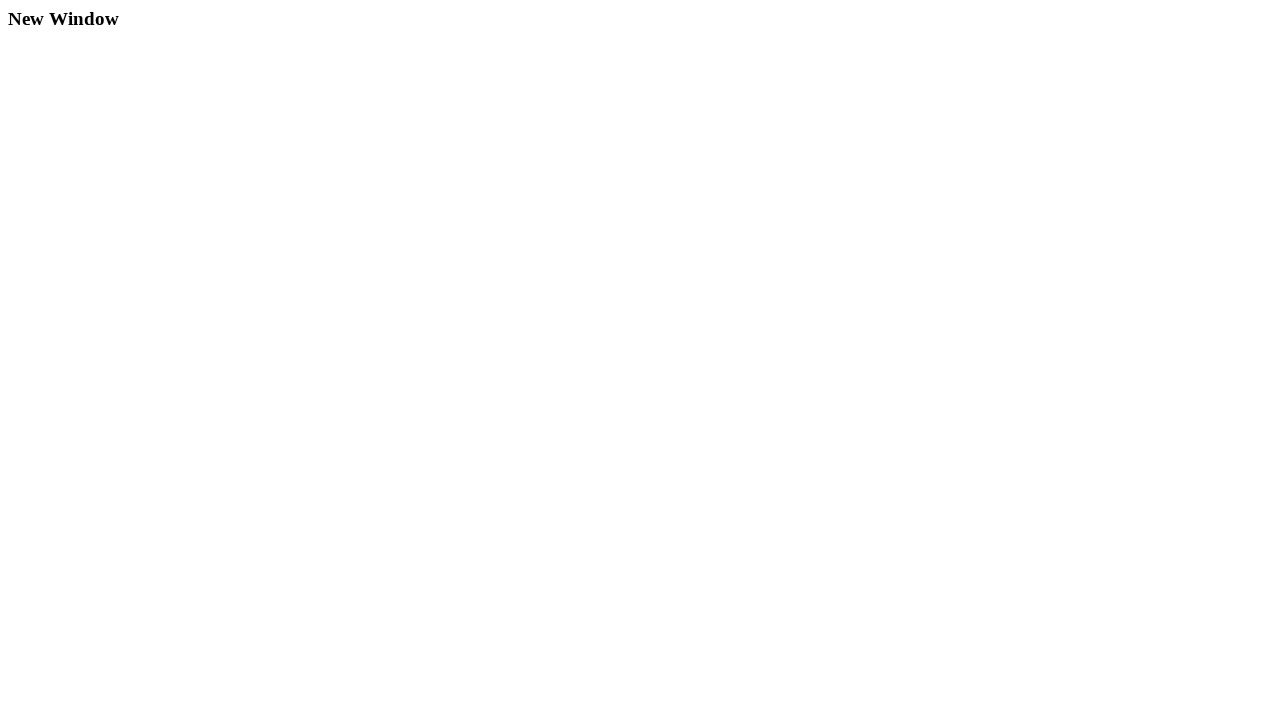

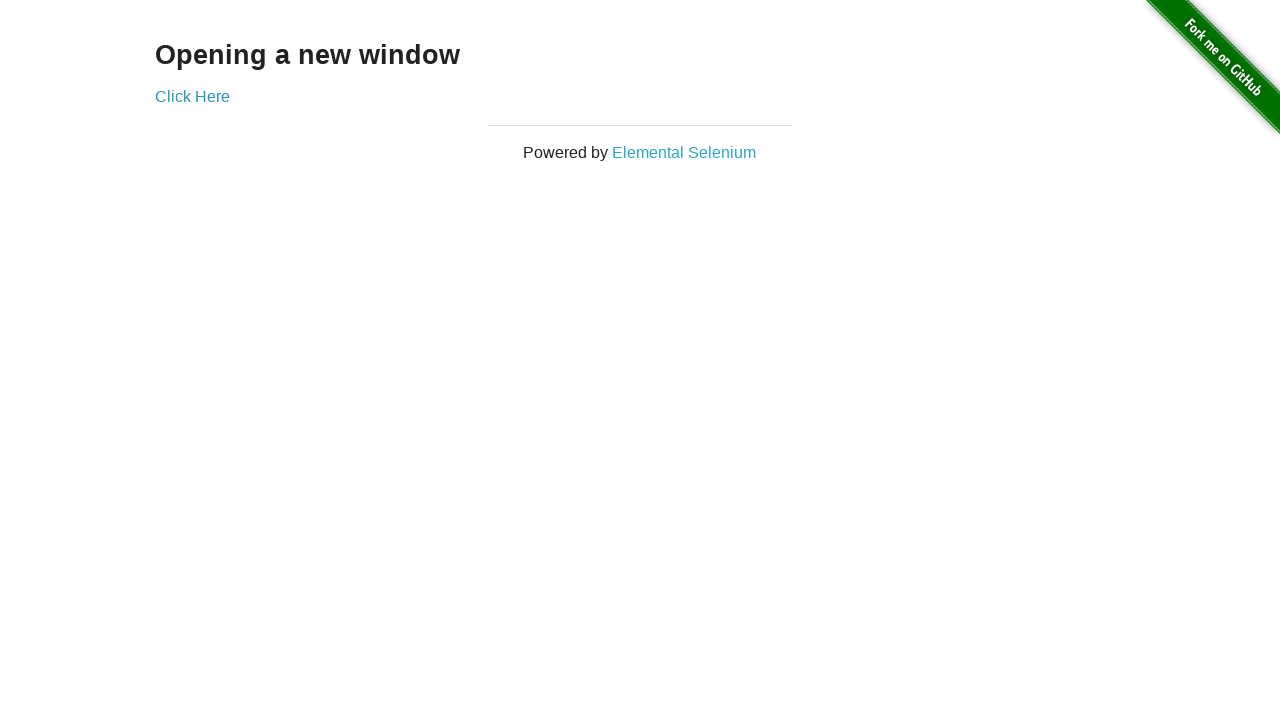